Clicks a button element using JavaScript executor instead of regular click

Starting URL: https://manojkumar4636.github.io/Selenium_Practice_Hub/pages/Button.html

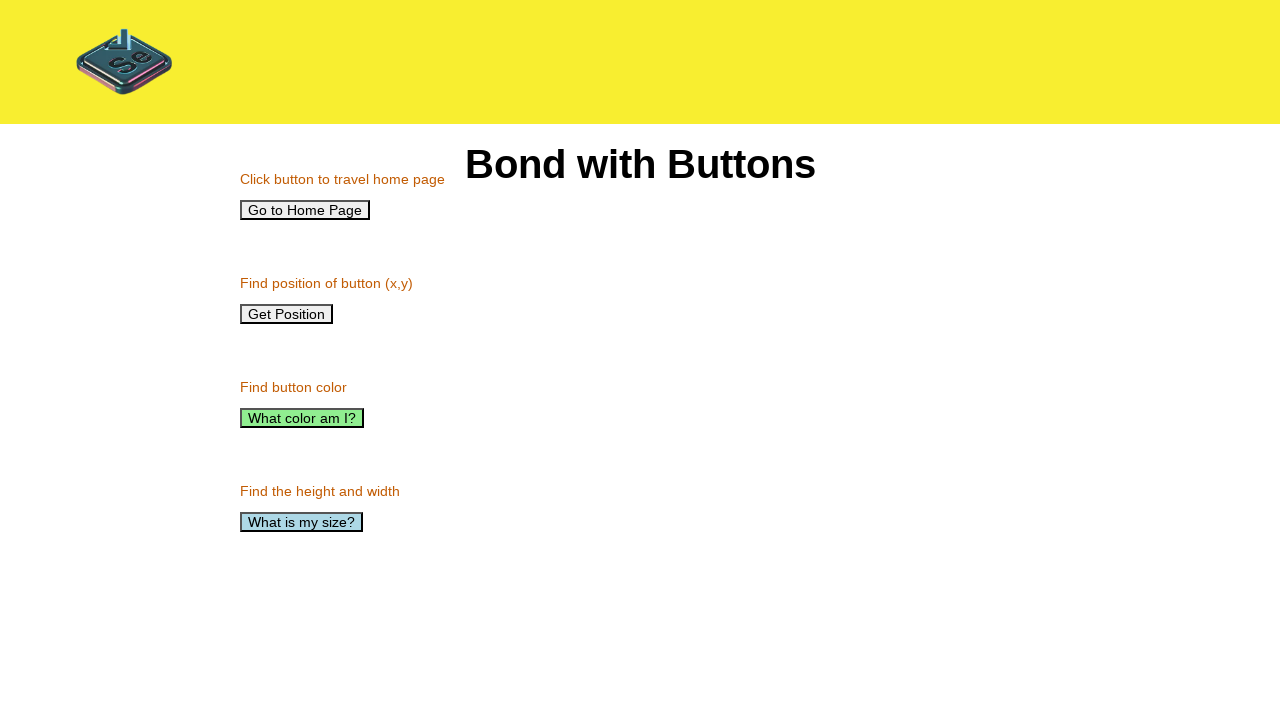

Navigated to Button practice page
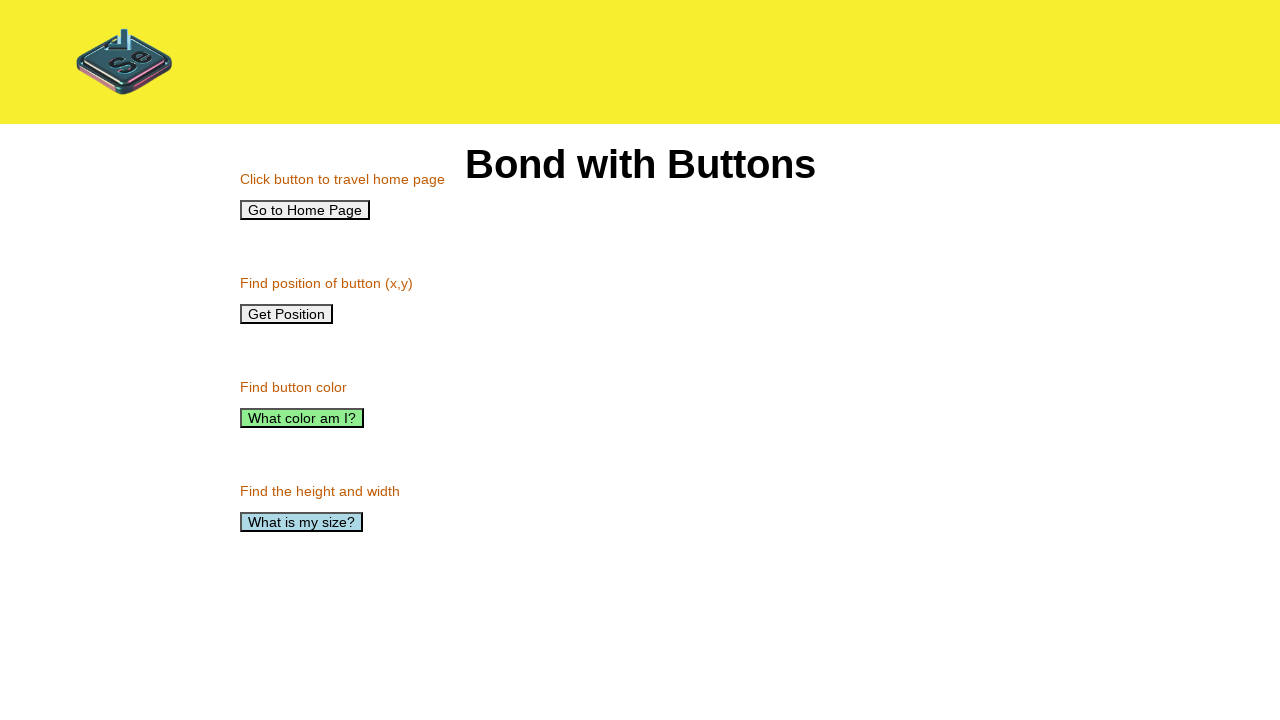

Clicked home button using JavaScript executor
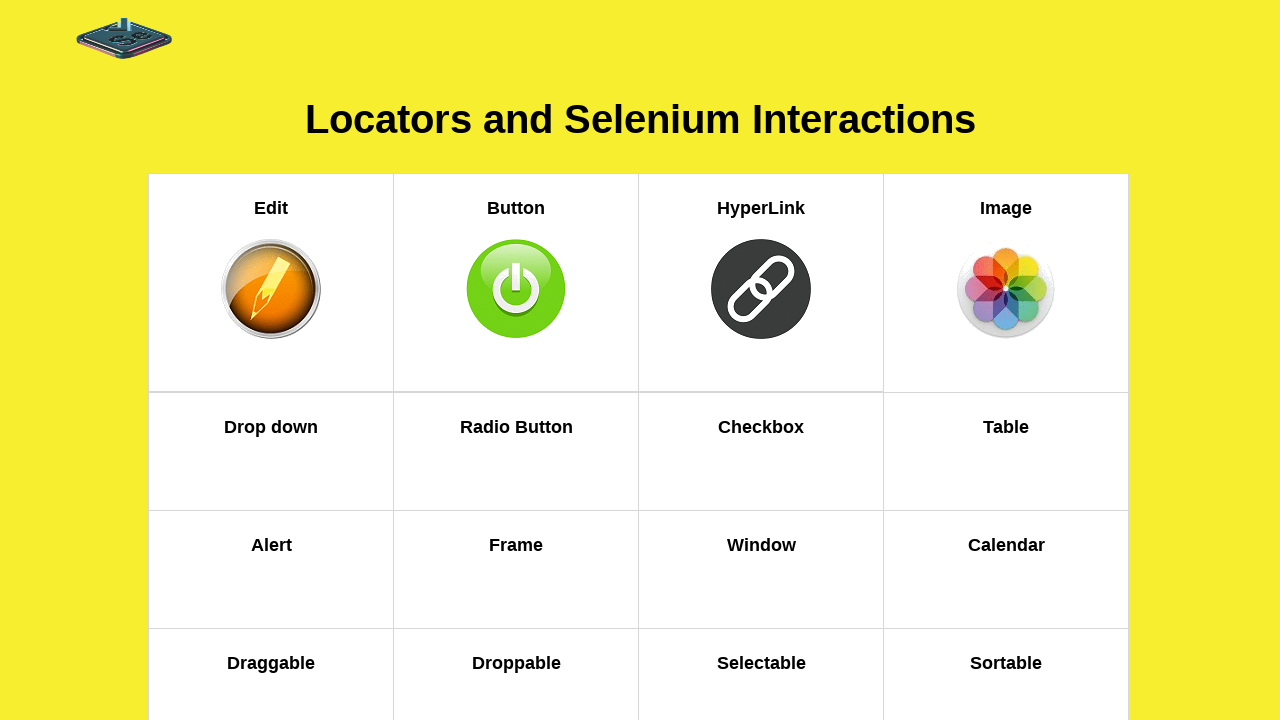

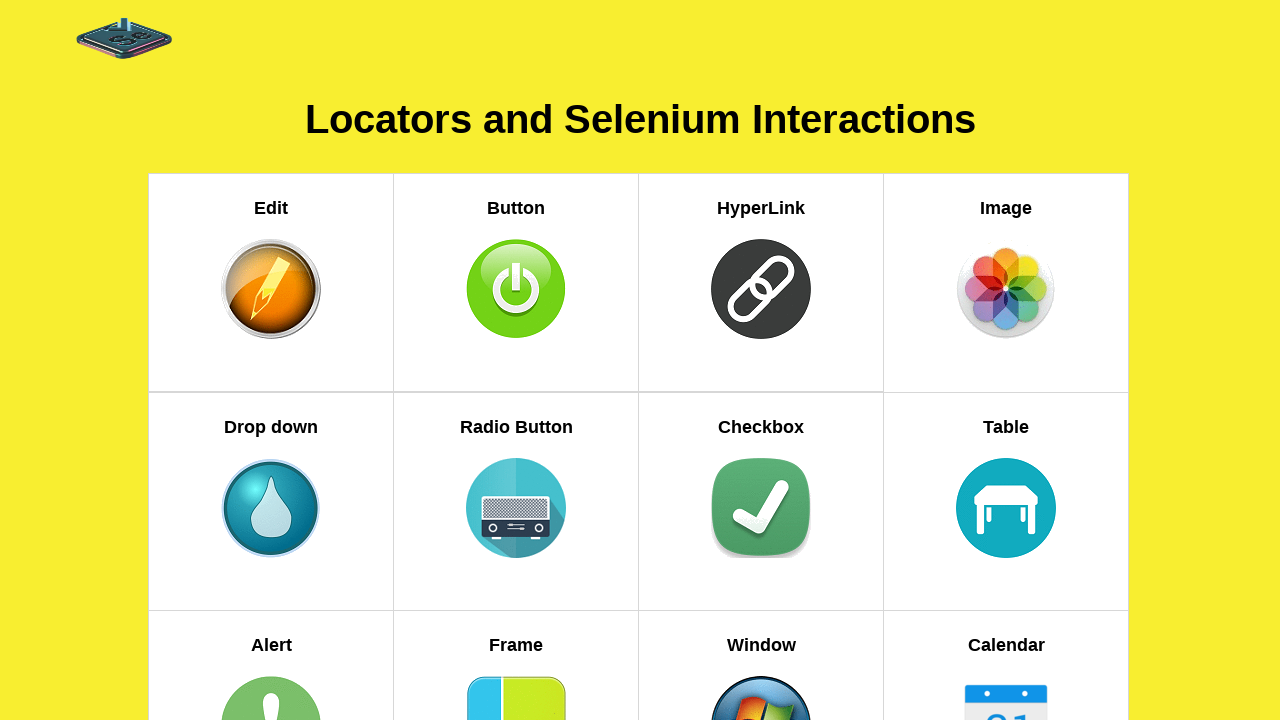